Tests clicking primary button on Angular demo application

Starting URL: https://rahulshettyacademy.com/angularAppdemo/

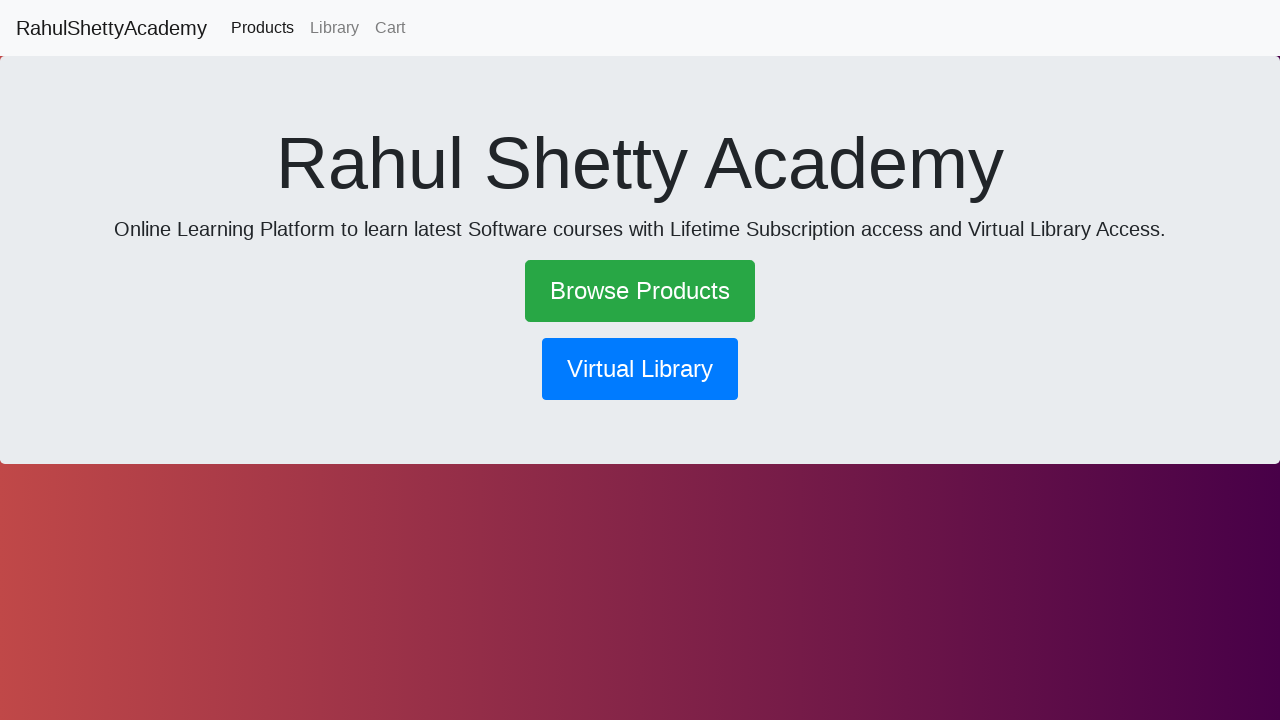

Clicked primary button on Angular demo application at (640, 369) on .btn-primary
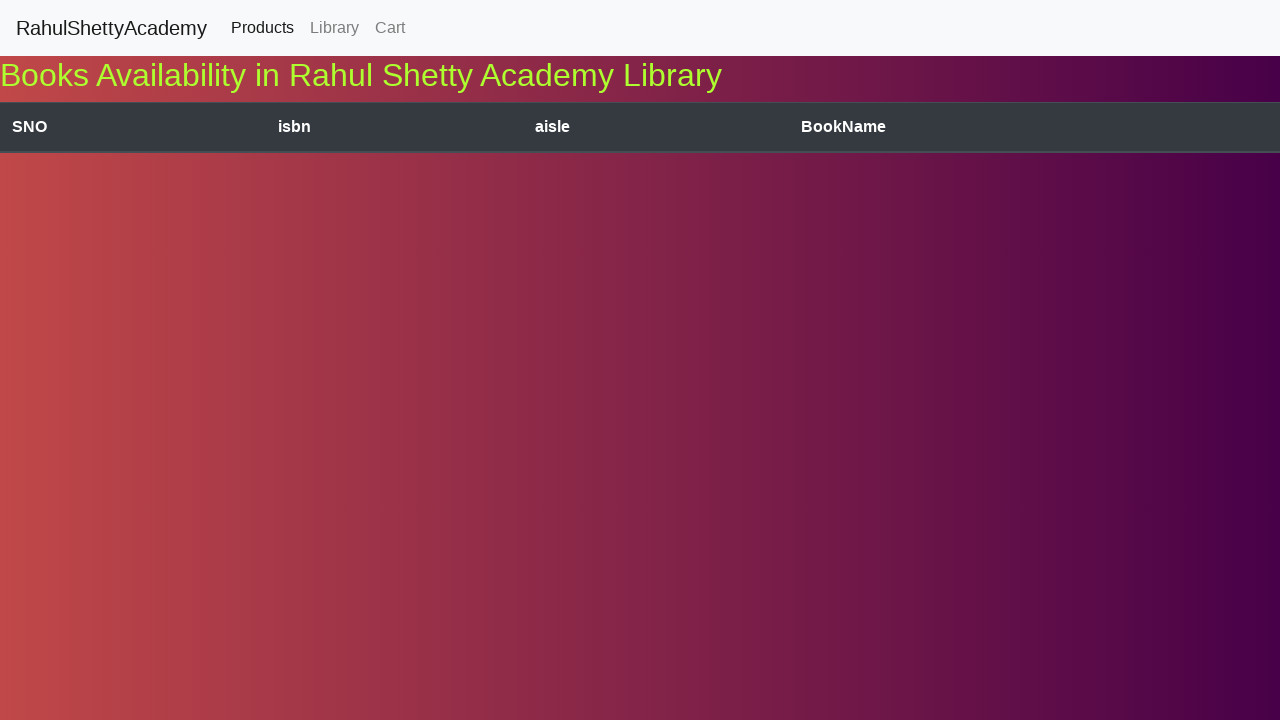

Waited for page to reach network idle state
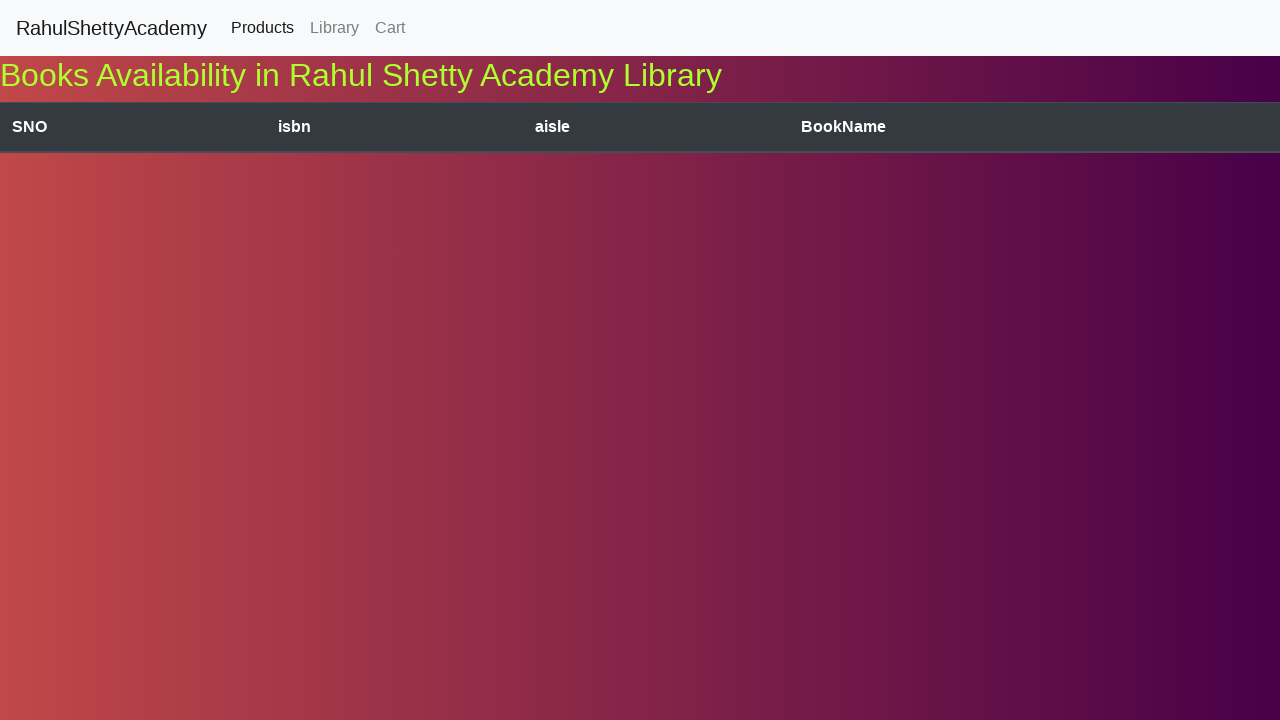

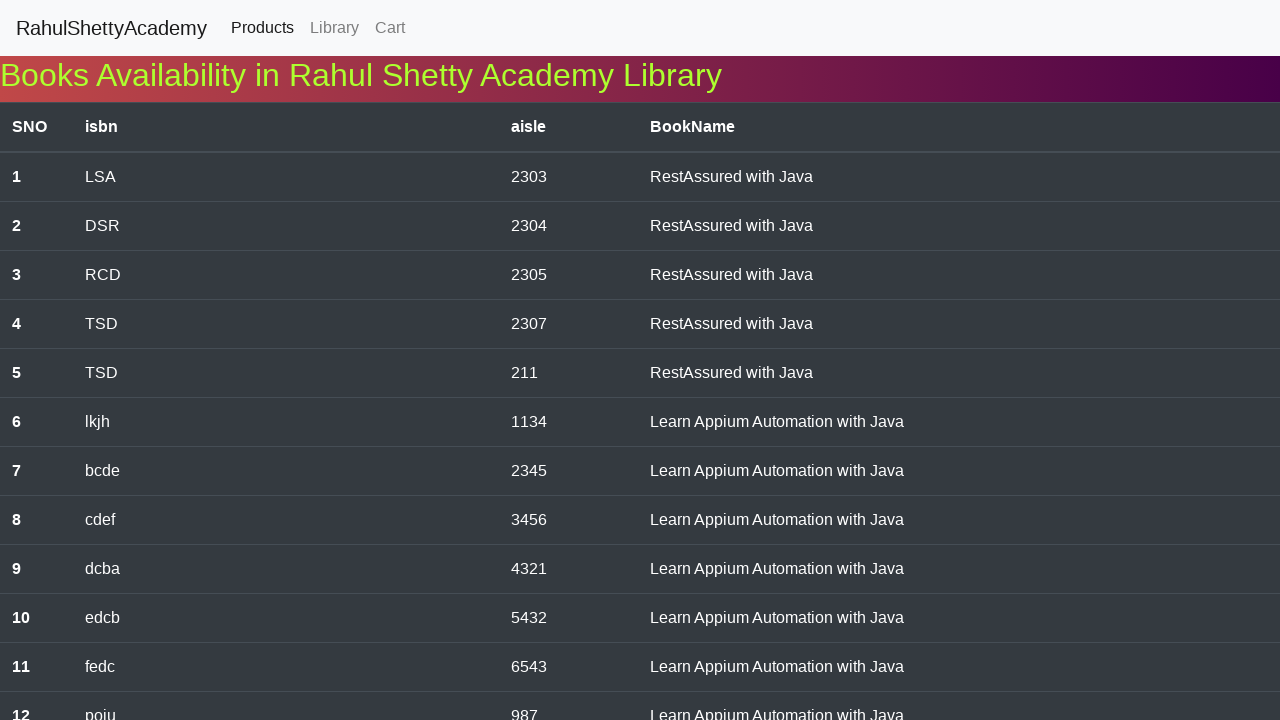